Tests handling a JavaScript prompt dialog by clicking a button that triggers it, entering text into the prompt, accepting it, and verifying the entered text appears in the result

Starting URL: https://the-internet.herokuapp.com/javascript_alerts

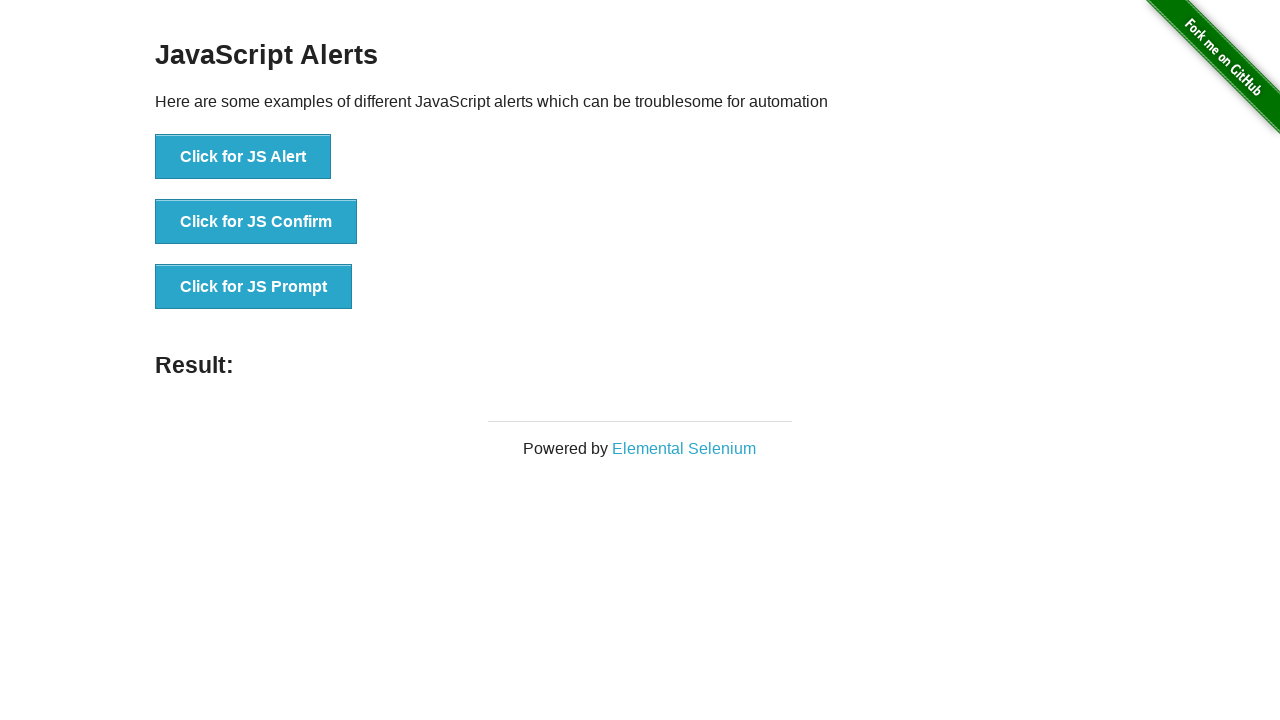

Set up dialog handler to accept prompt with 'test' text
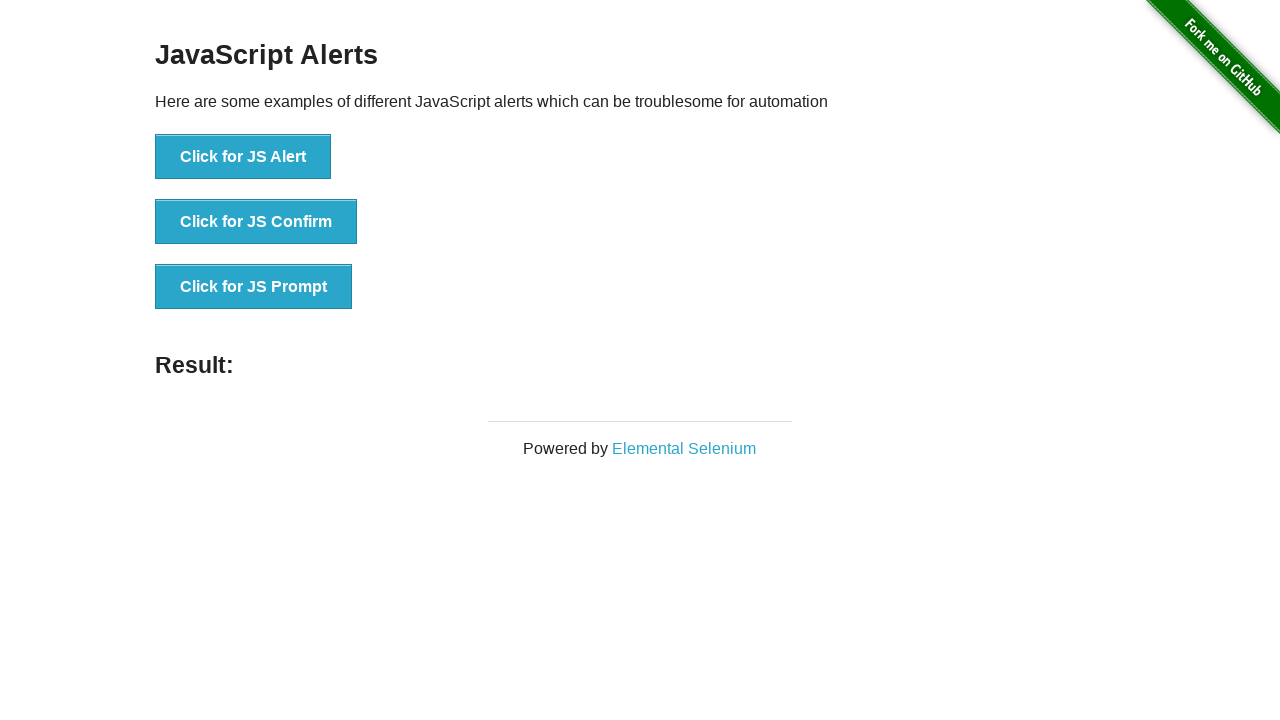

Clicked button to trigger JavaScript prompt dialog at (254, 287) on button[onclick*='jsPrompt']
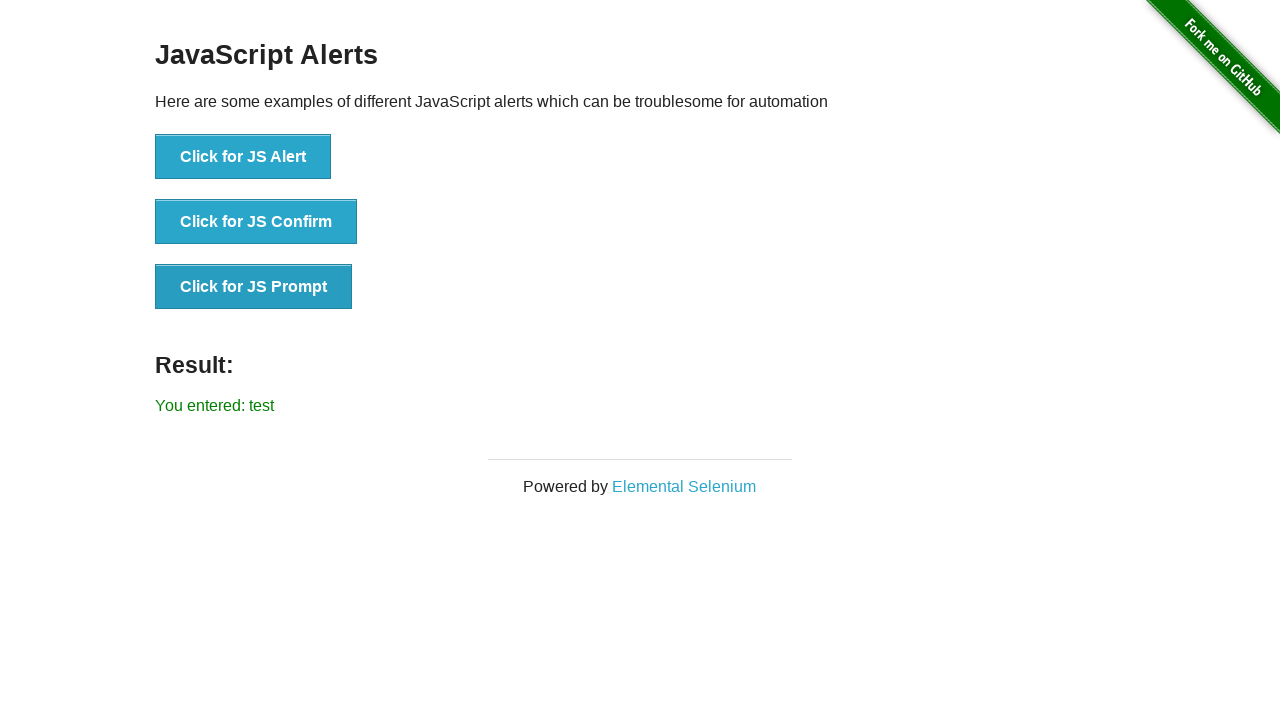

Result message appeared on page
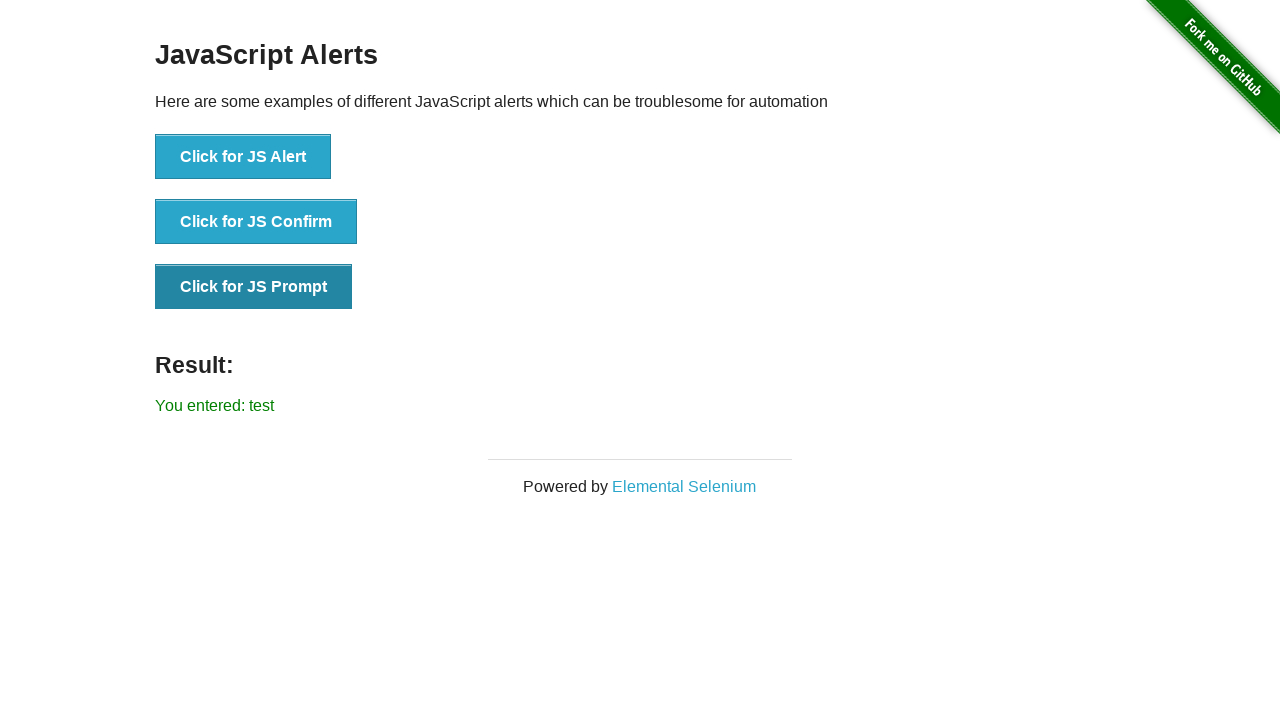

Verified result text matches 'You entered: test'
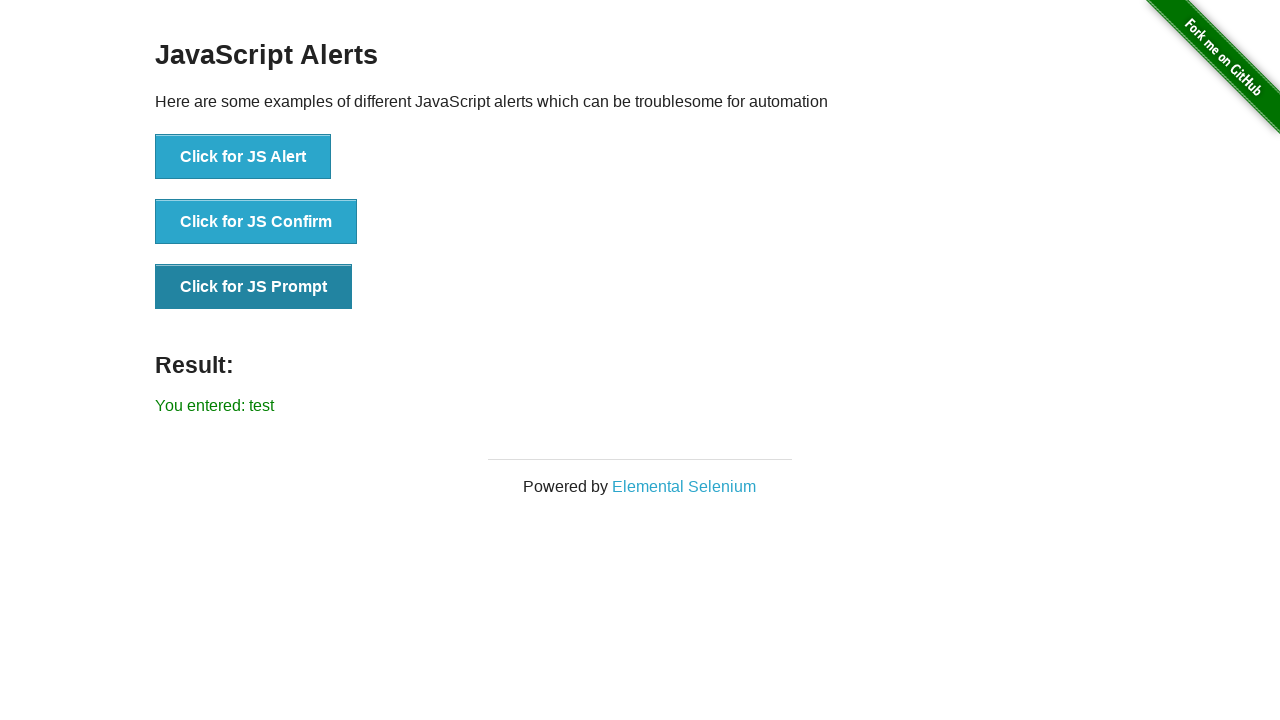

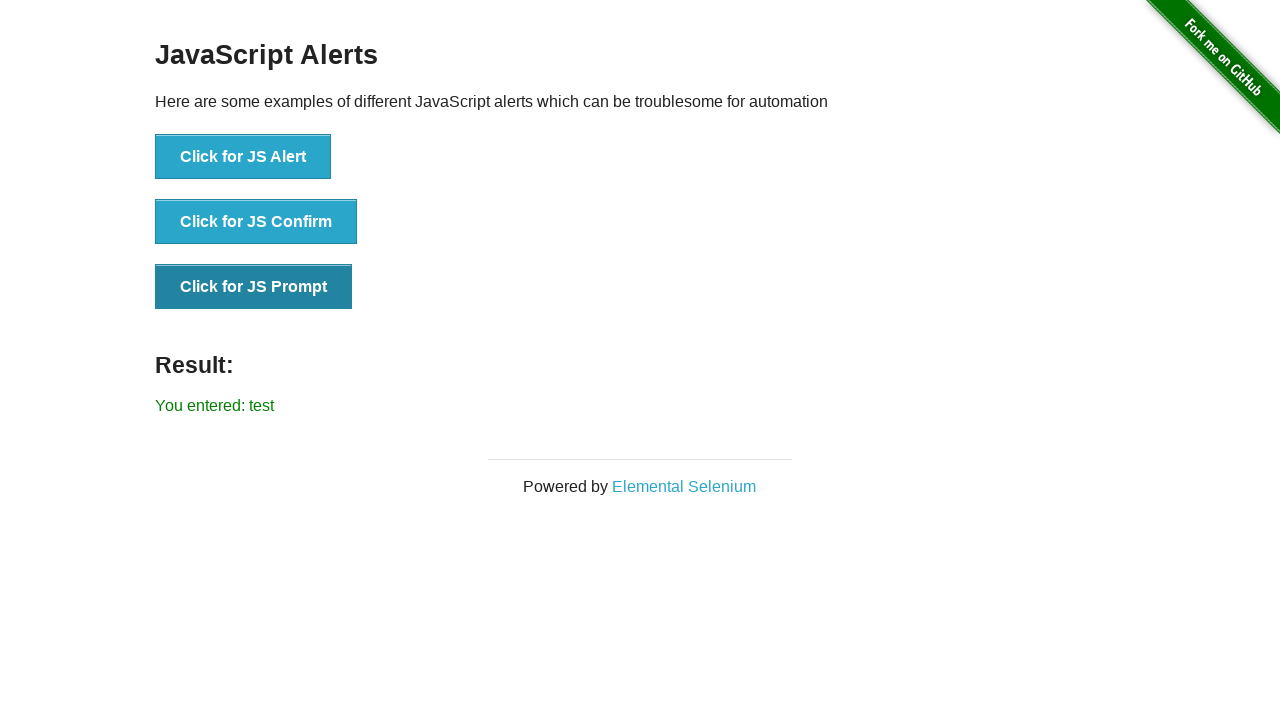